Tests the Indian Railways train search functionality by entering source and destination stations and retrieving train information

Starting URL: https://erail.in/

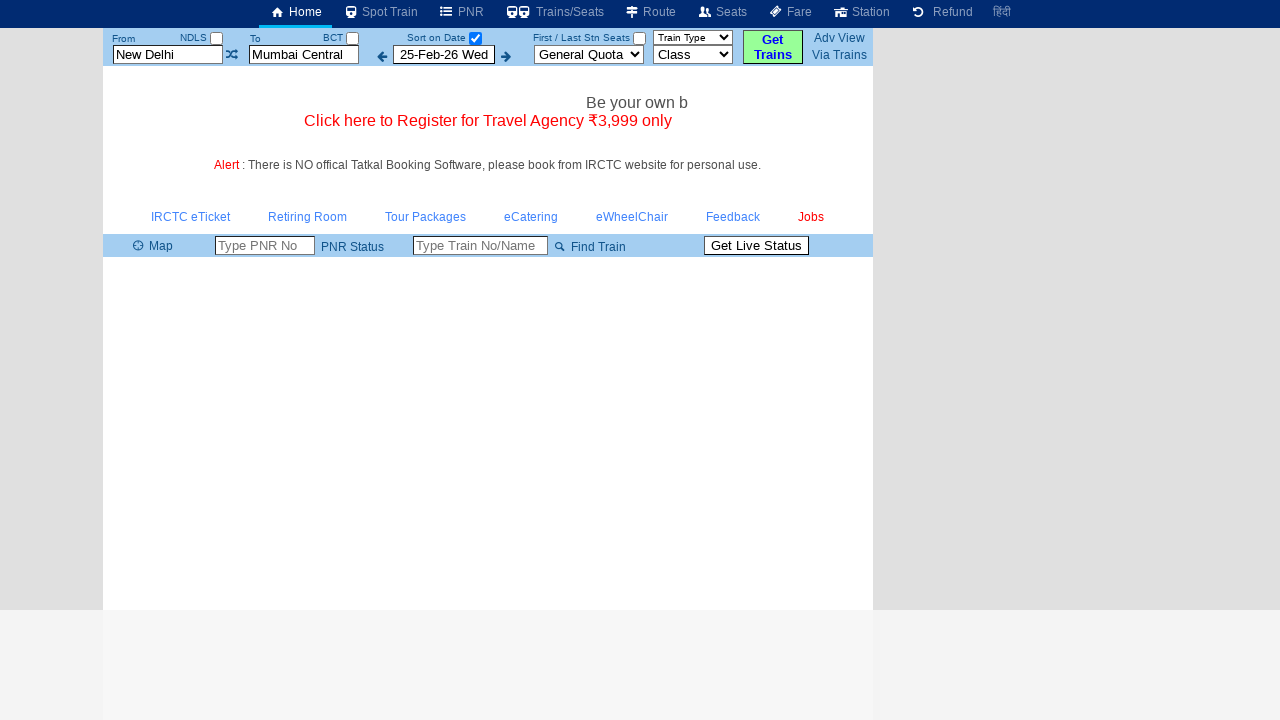

Unchecked 'Select Date Only' checkbox to retrieve all trains at (475, 38) on #chkSelectDateOnly
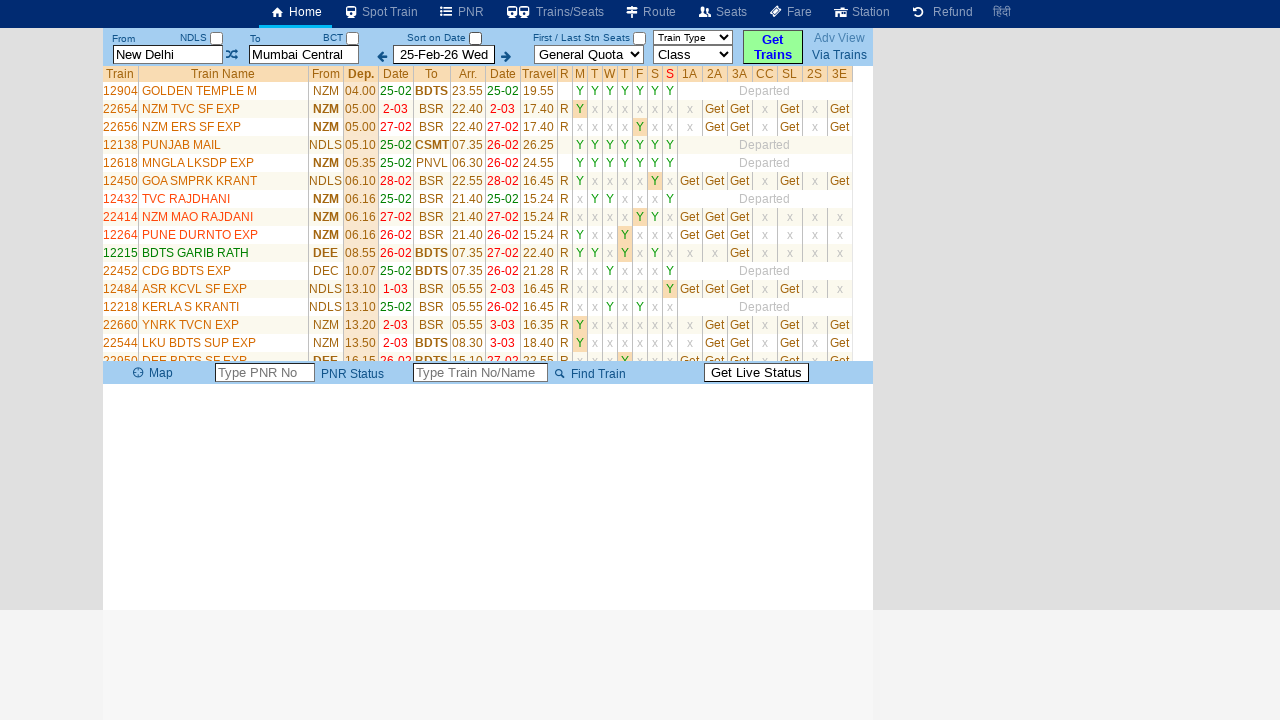

Located 'From' station input field
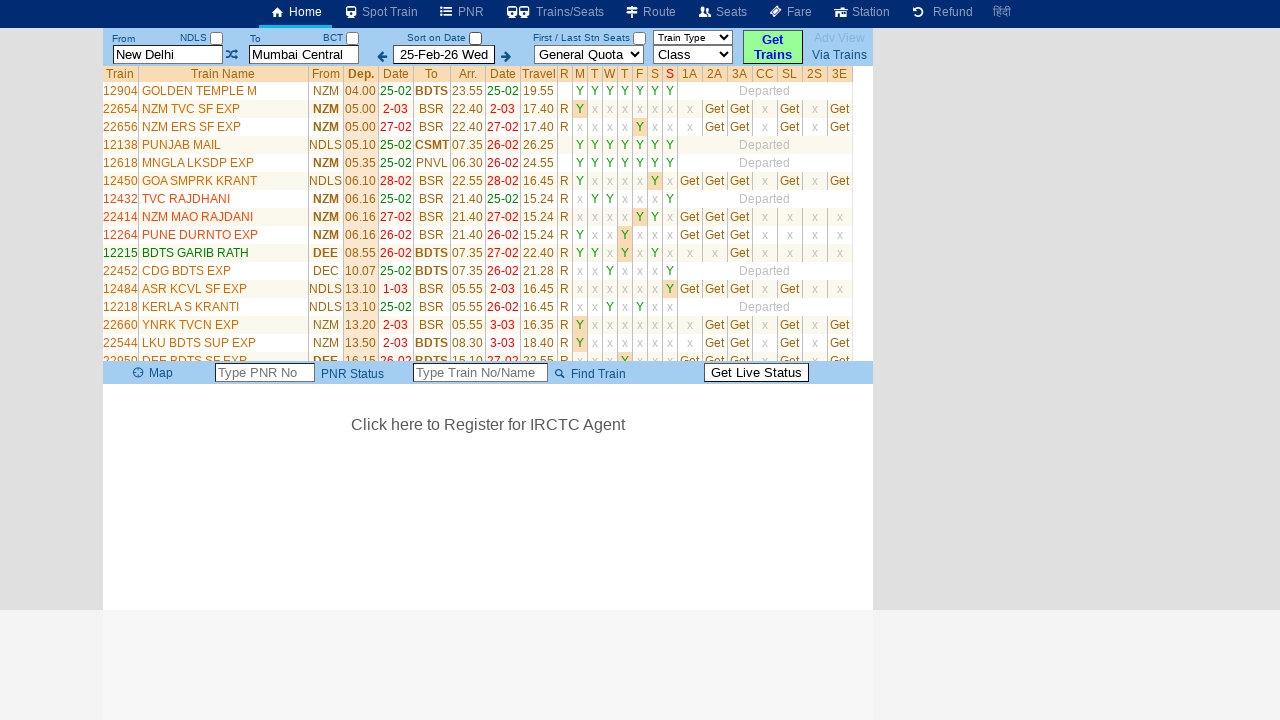

Cleared 'From' station field on #txtStationFrom
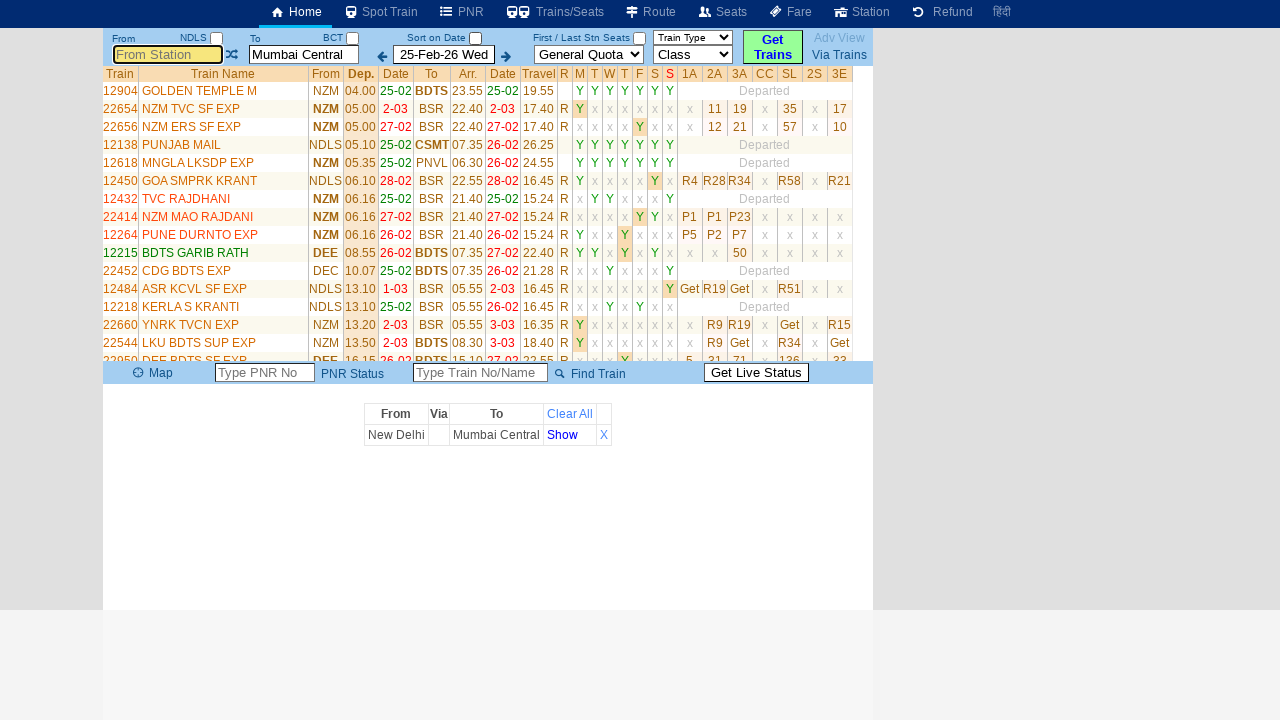

Filled 'From' station field with 'Tambaram' on #txtStationFrom
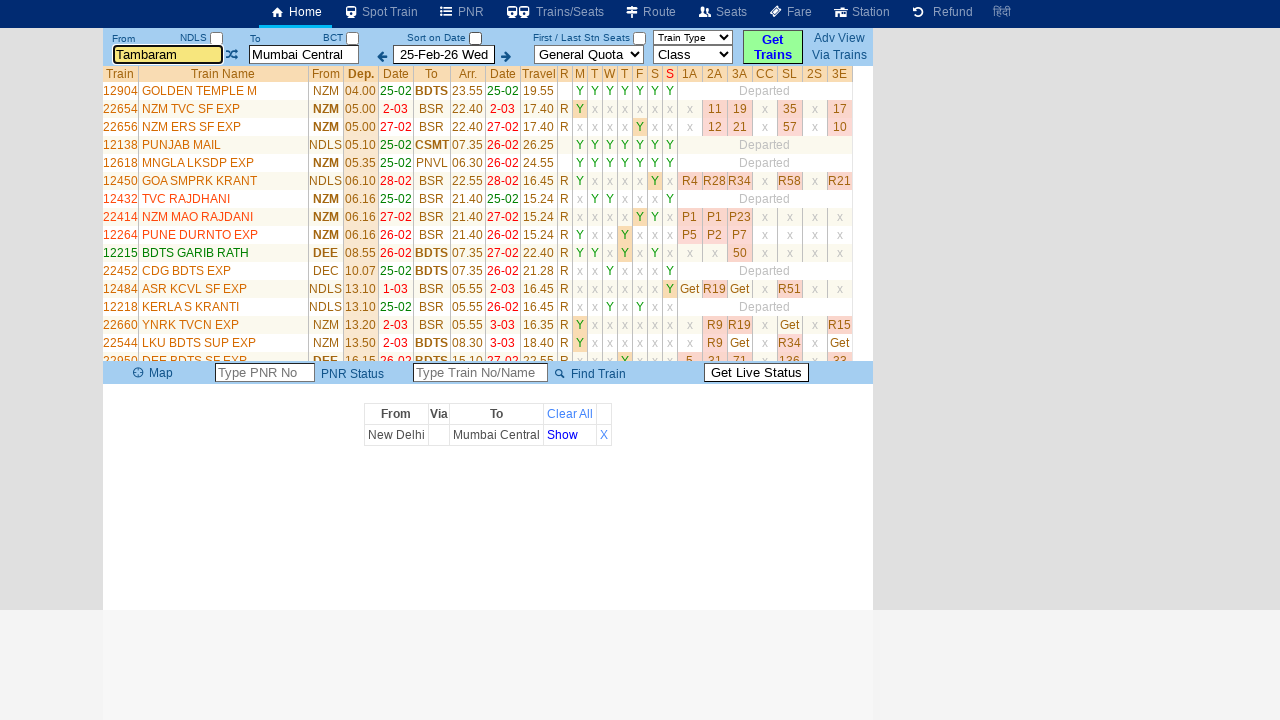

Pressed Enter to confirm 'From' station on #txtStationFrom
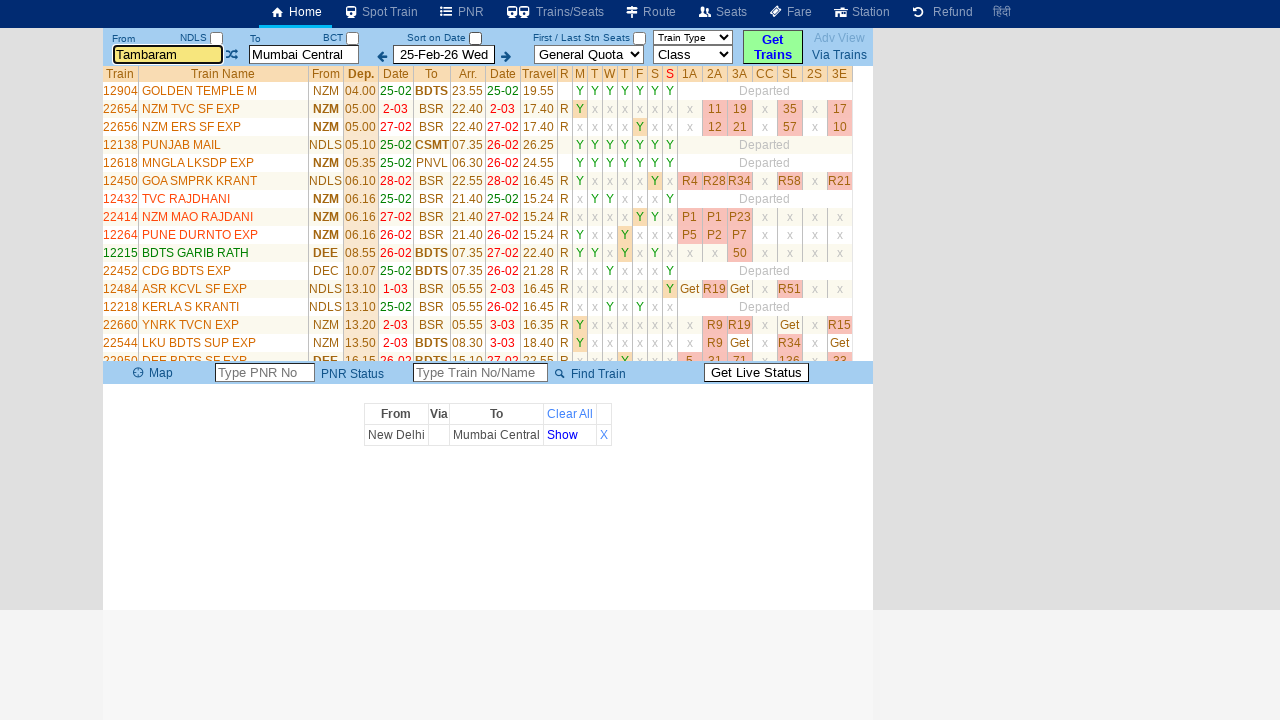

Located 'To' station input field
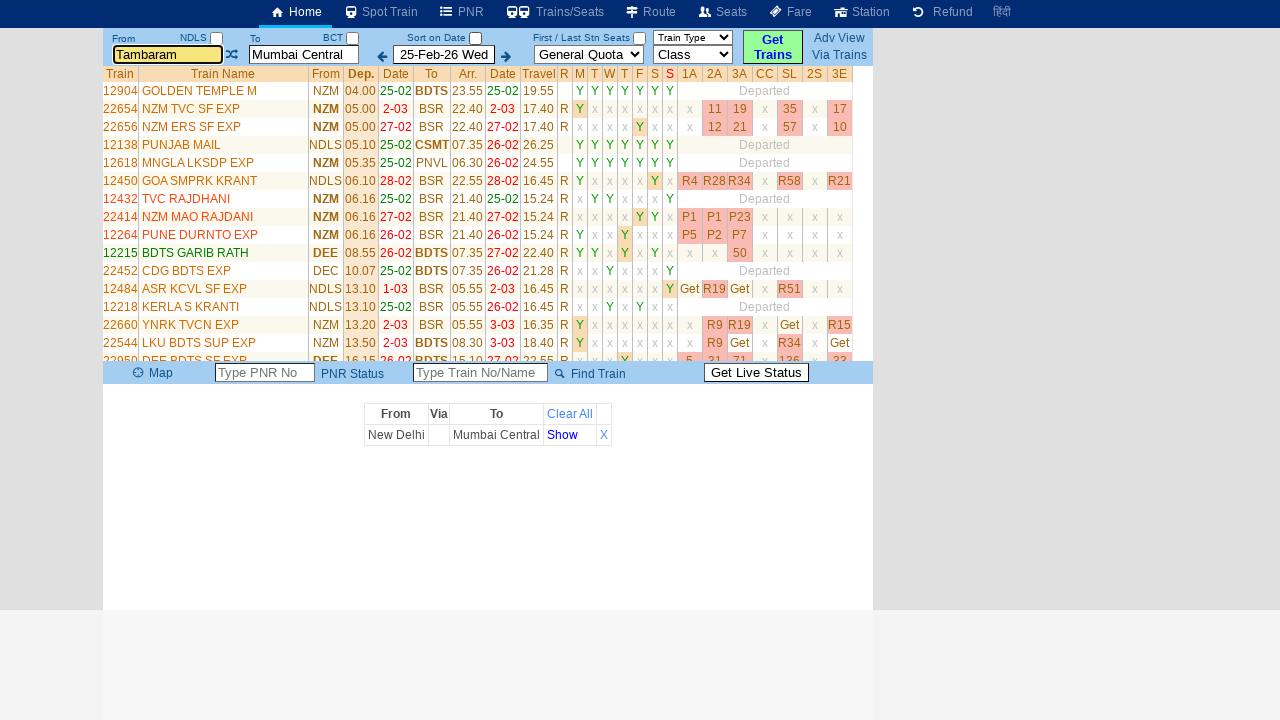

Cleared 'To' station field on #txtStationTo
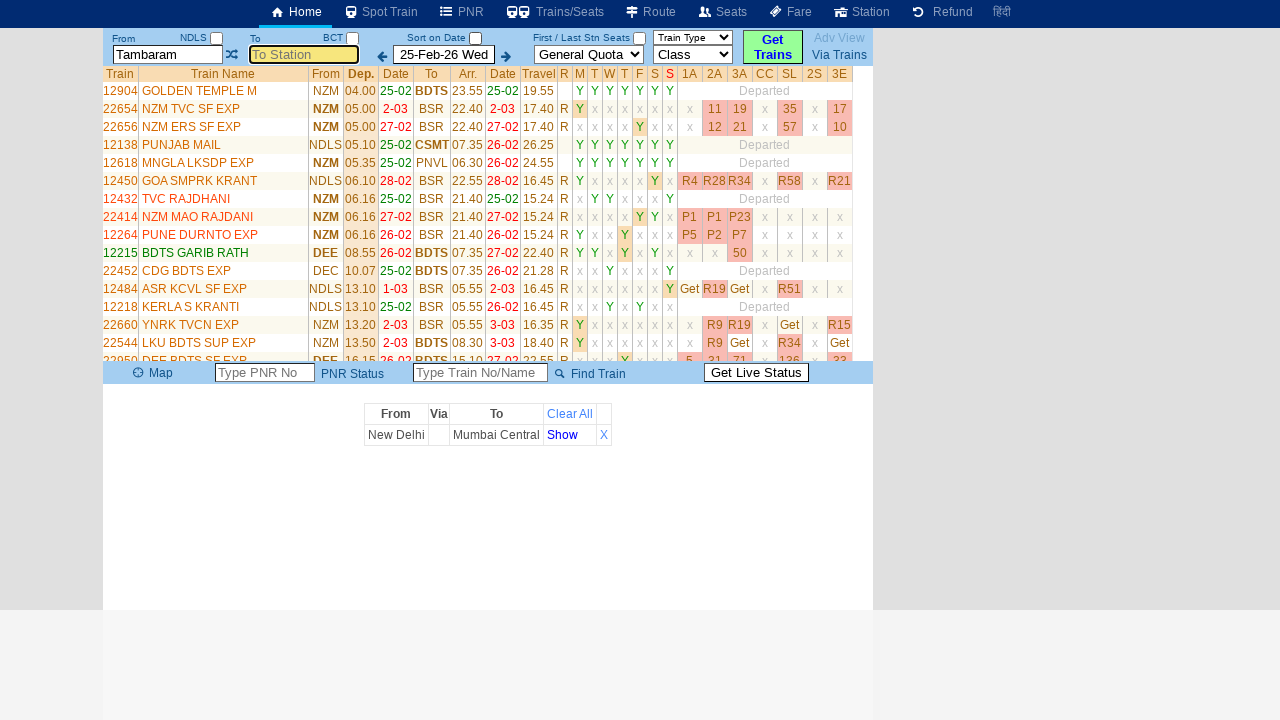

Filled 'To' station field with 'Sikkim' on #txtStationTo
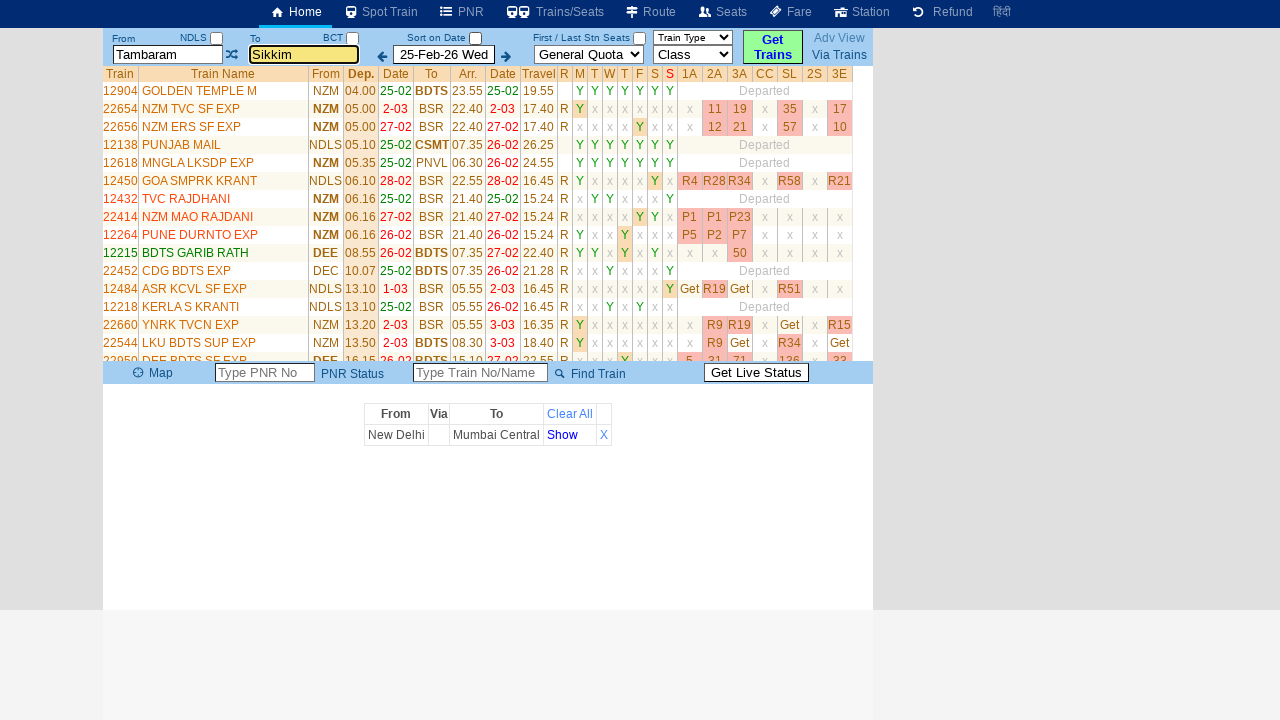

Pressed Enter to confirm 'To' station on #txtStationTo
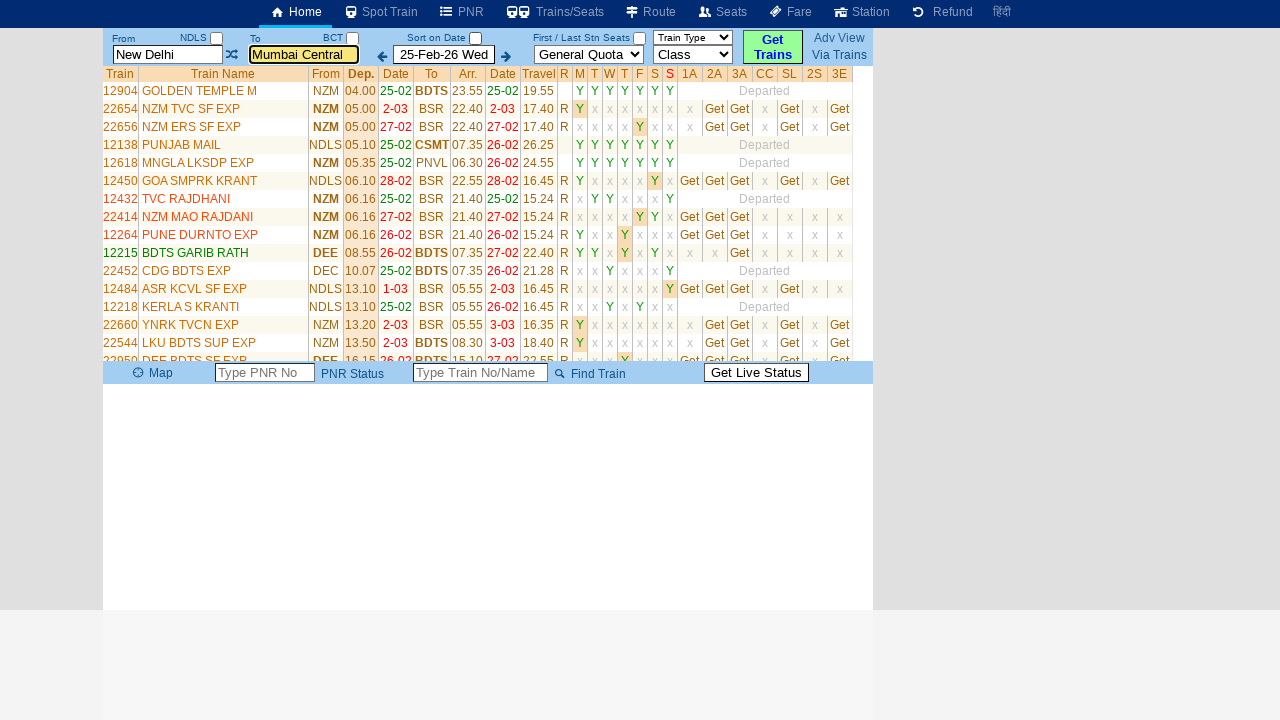

Waited 3 seconds for train results to load
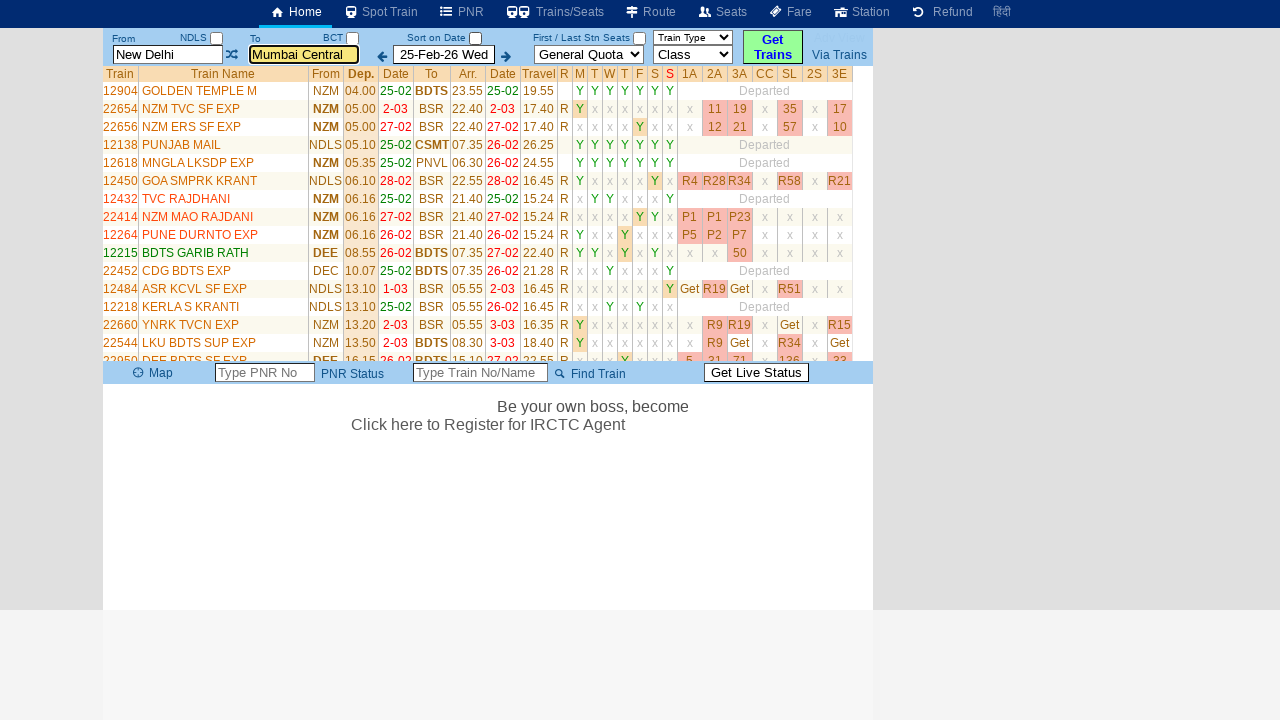

Train list table loaded and visible
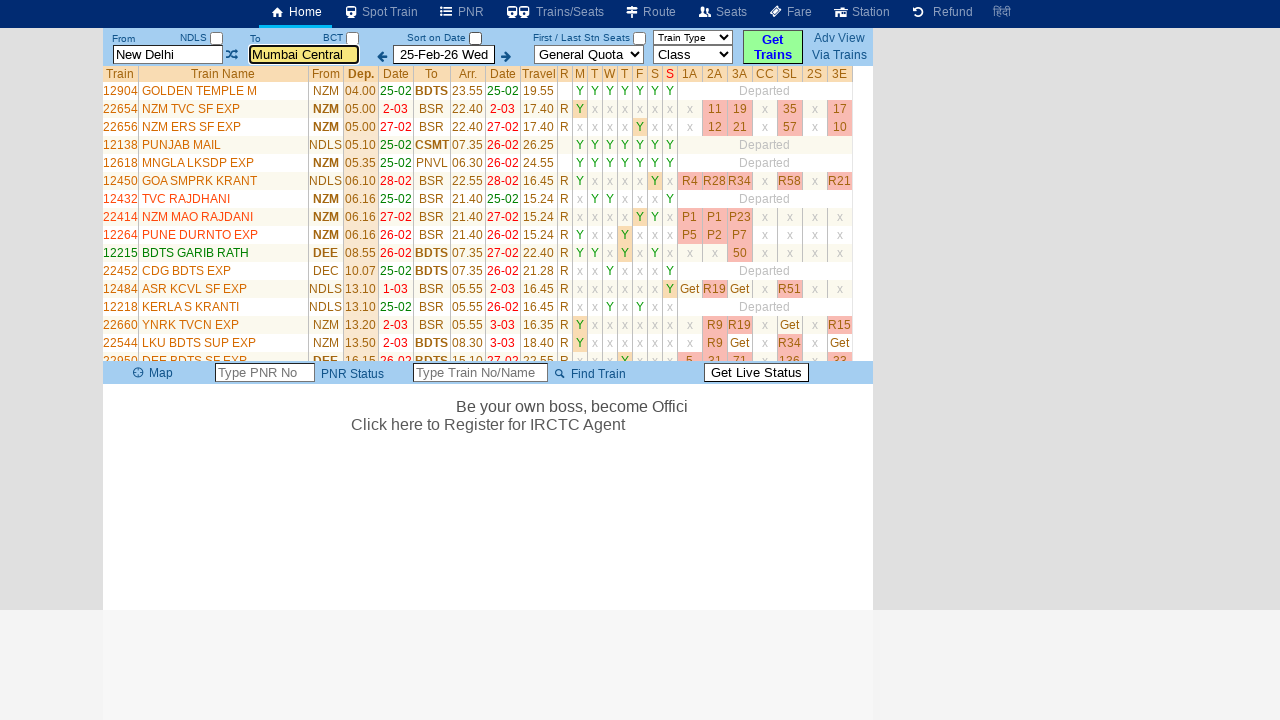

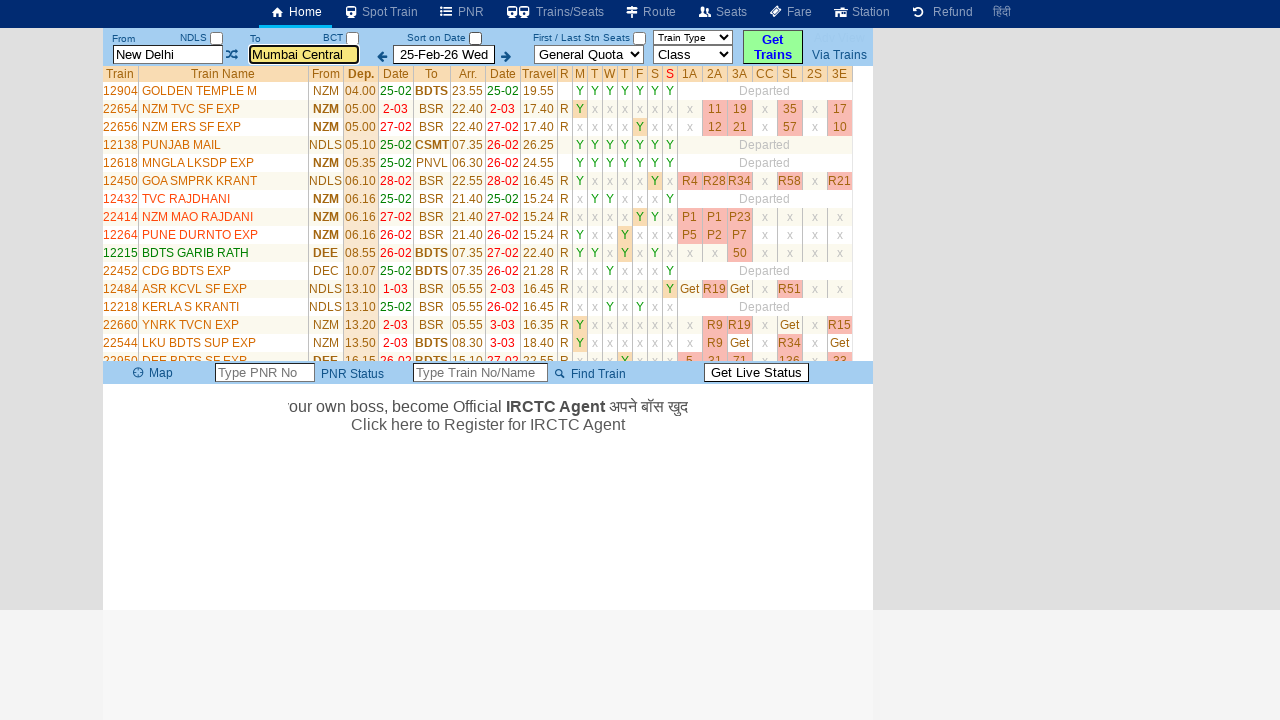